Adds products containing "1/4 Kg" in their name to the shopping cart

Starting URL: https://rahulshettyacademy.com/seleniumPractise/#/

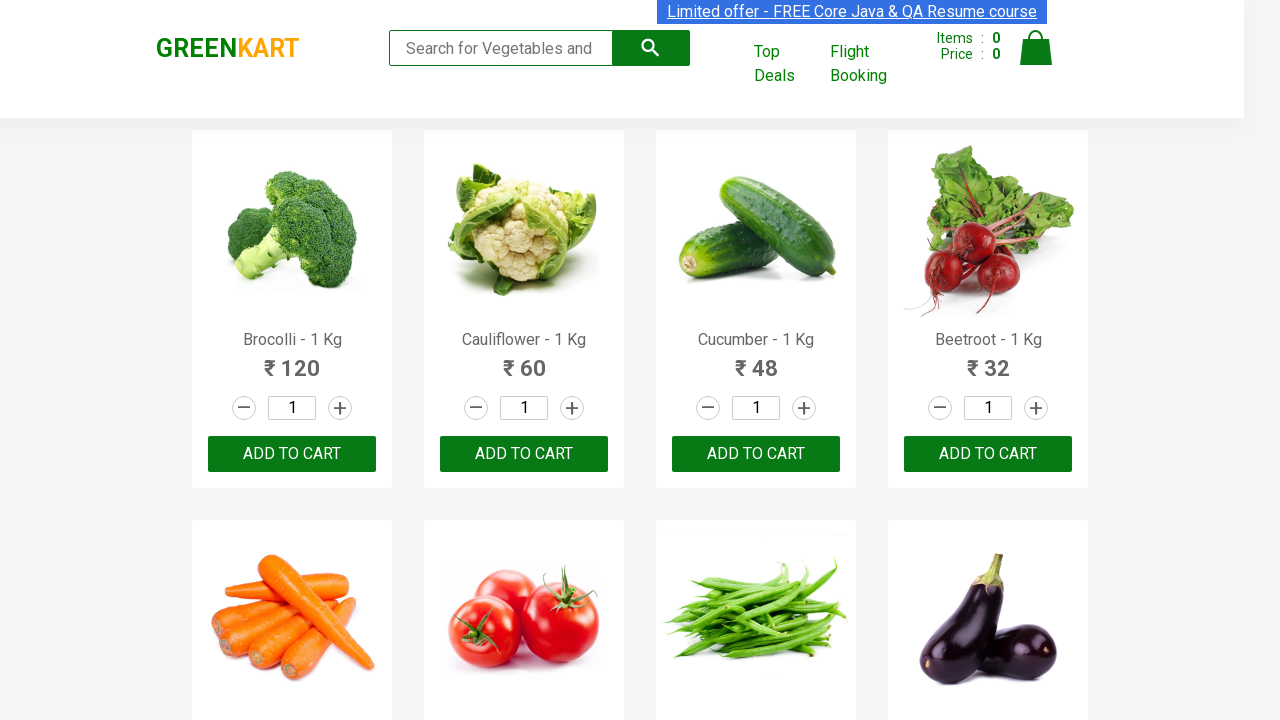

Waited for product names to load
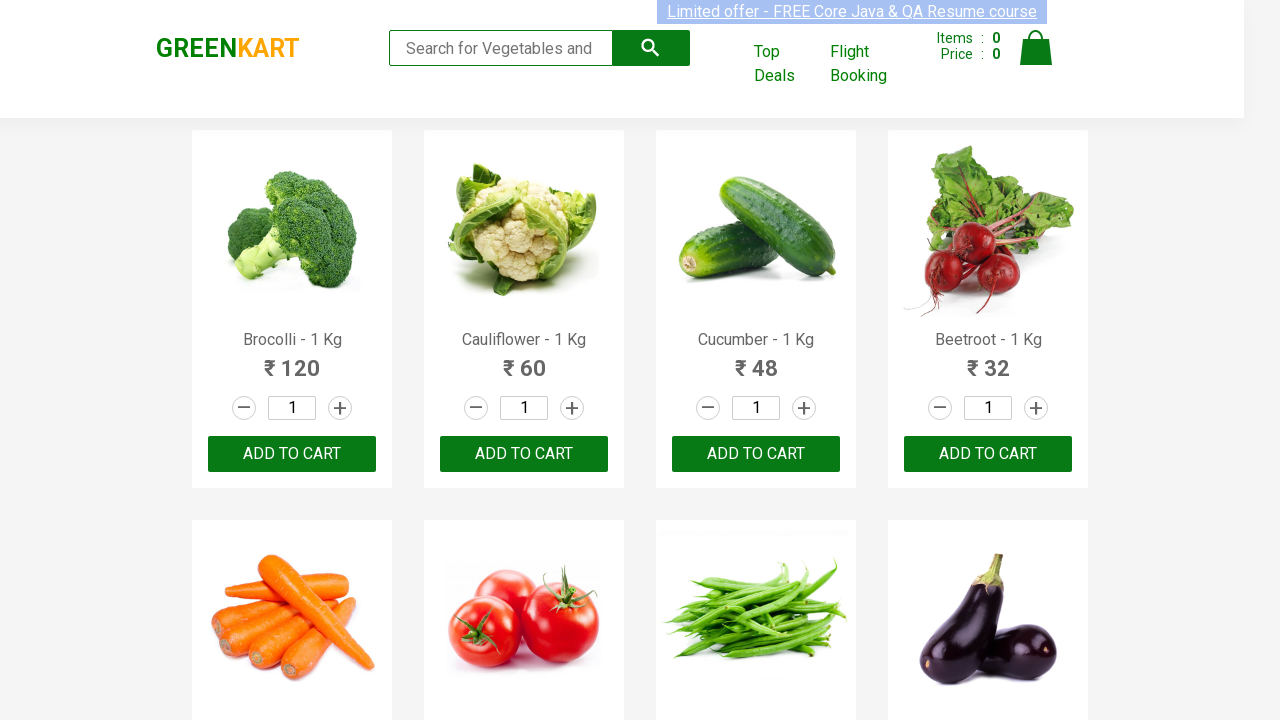

Retrieved all product name elements
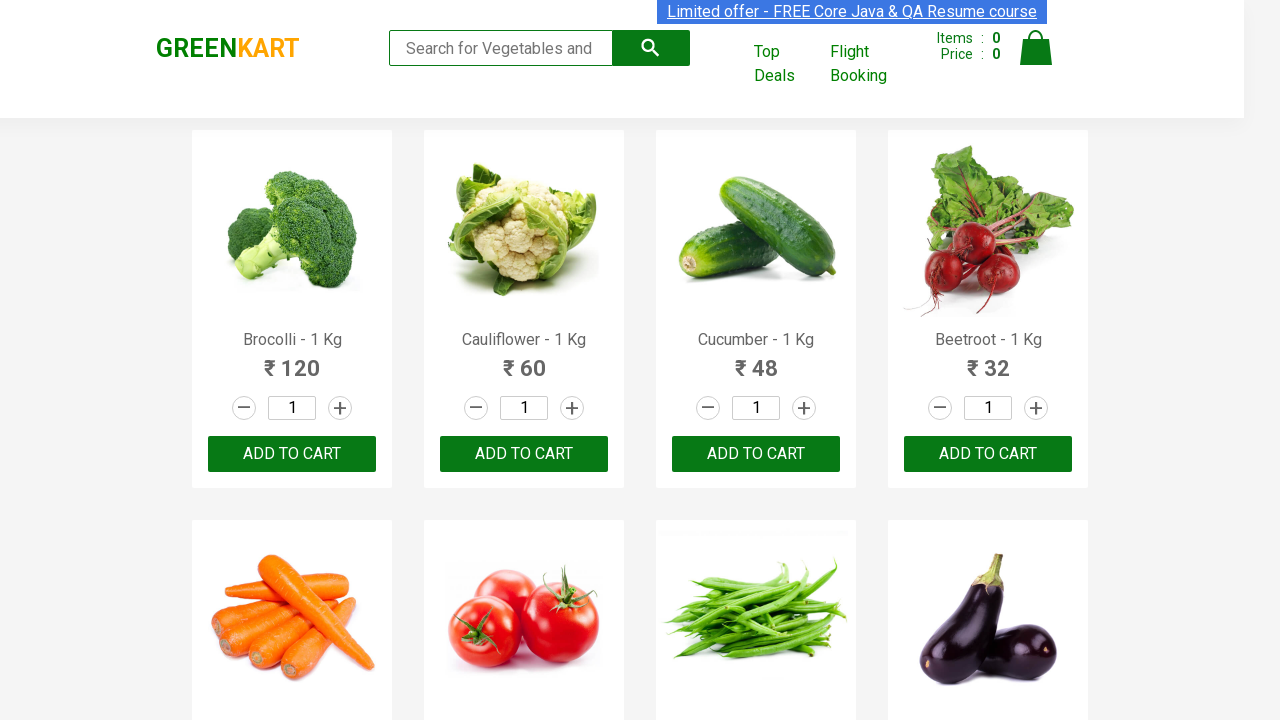

Retrieved all 'ADD TO CART' buttons
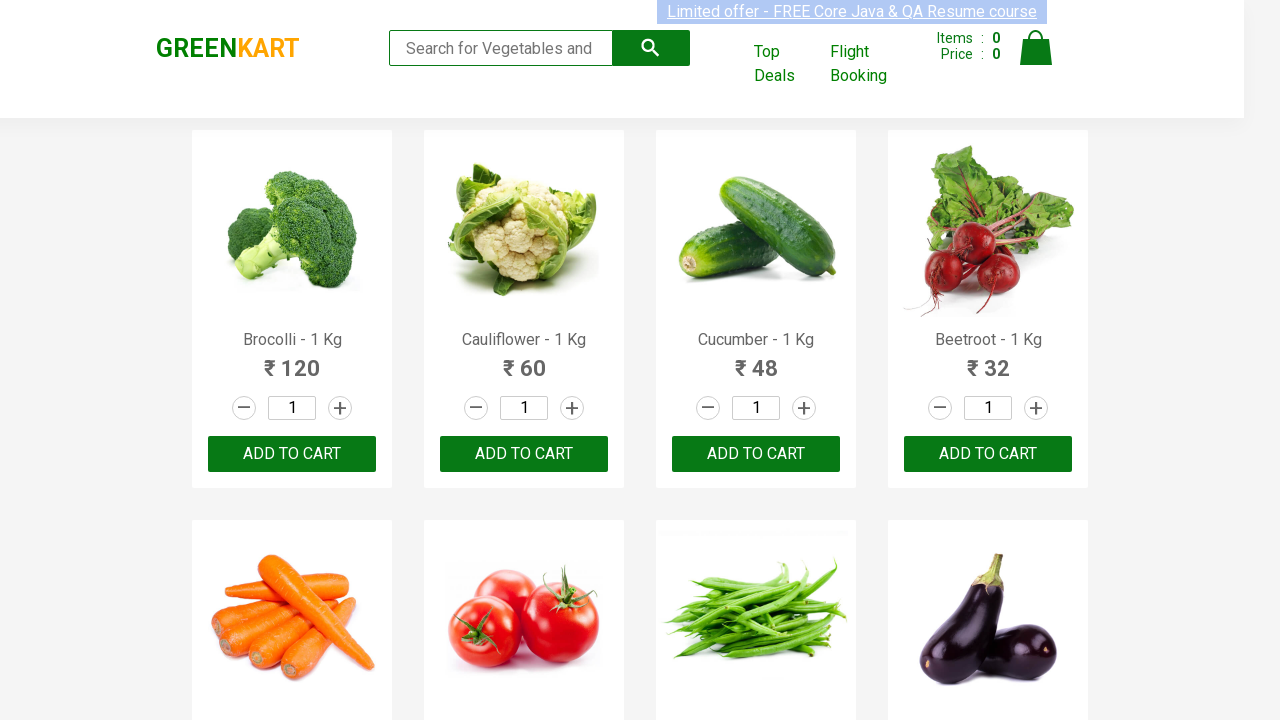

Clicked 'ADD TO CART' for product containing '1/4 Kg': Raspberry - 1/4 Kg
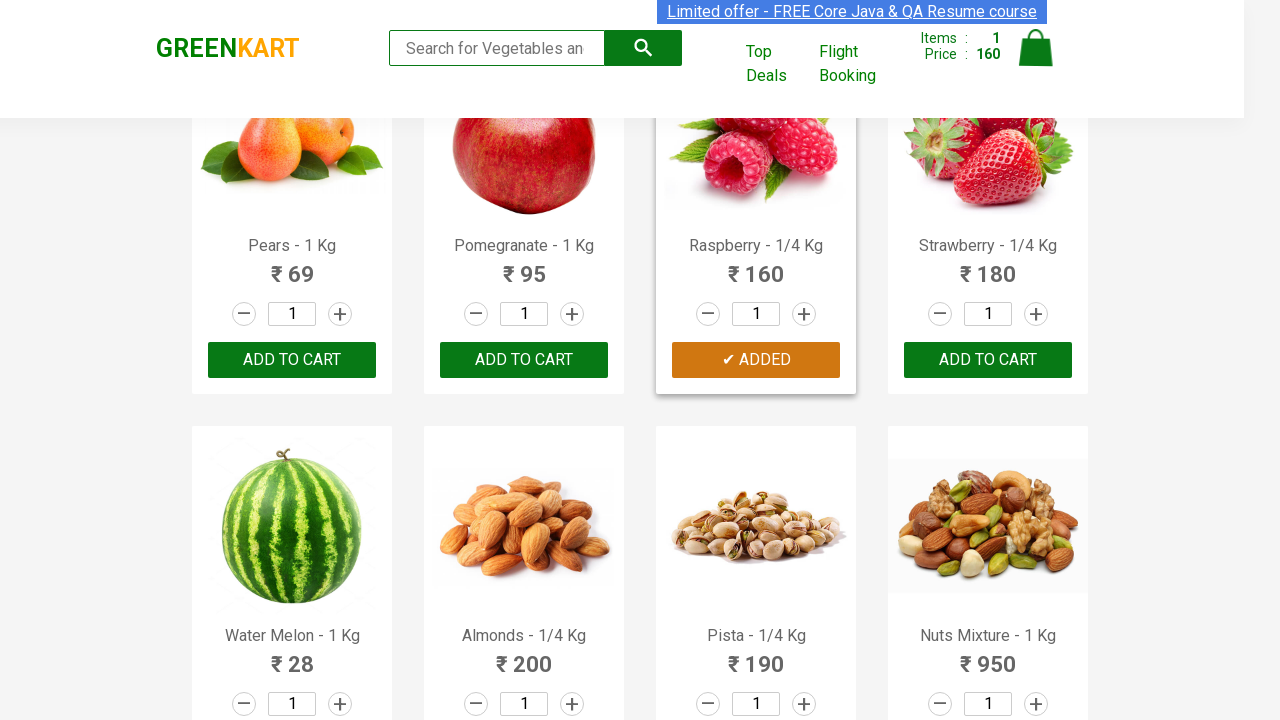

Clicked 'ADD TO CART' for product containing '1/4 Kg': Strawberry - 1/4 Kg
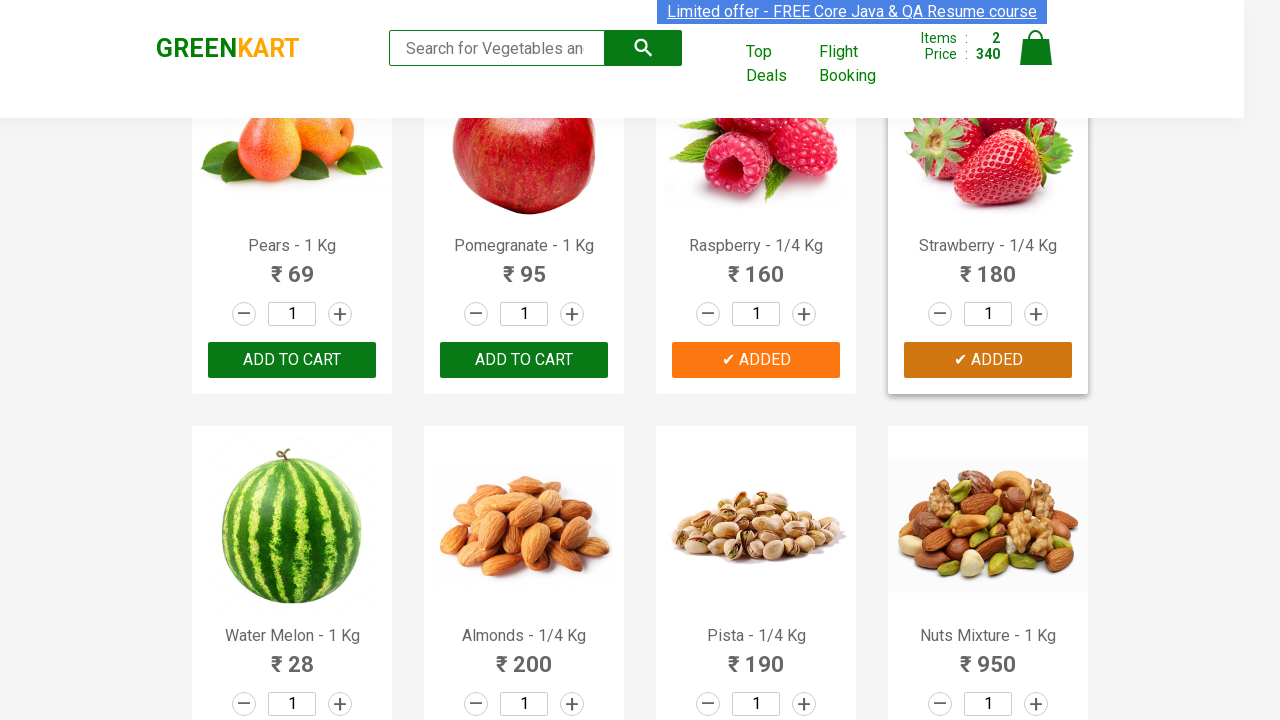

Clicked 'ADD TO CART' for product containing '1/4 Kg': Almonds - 1/4 Kg
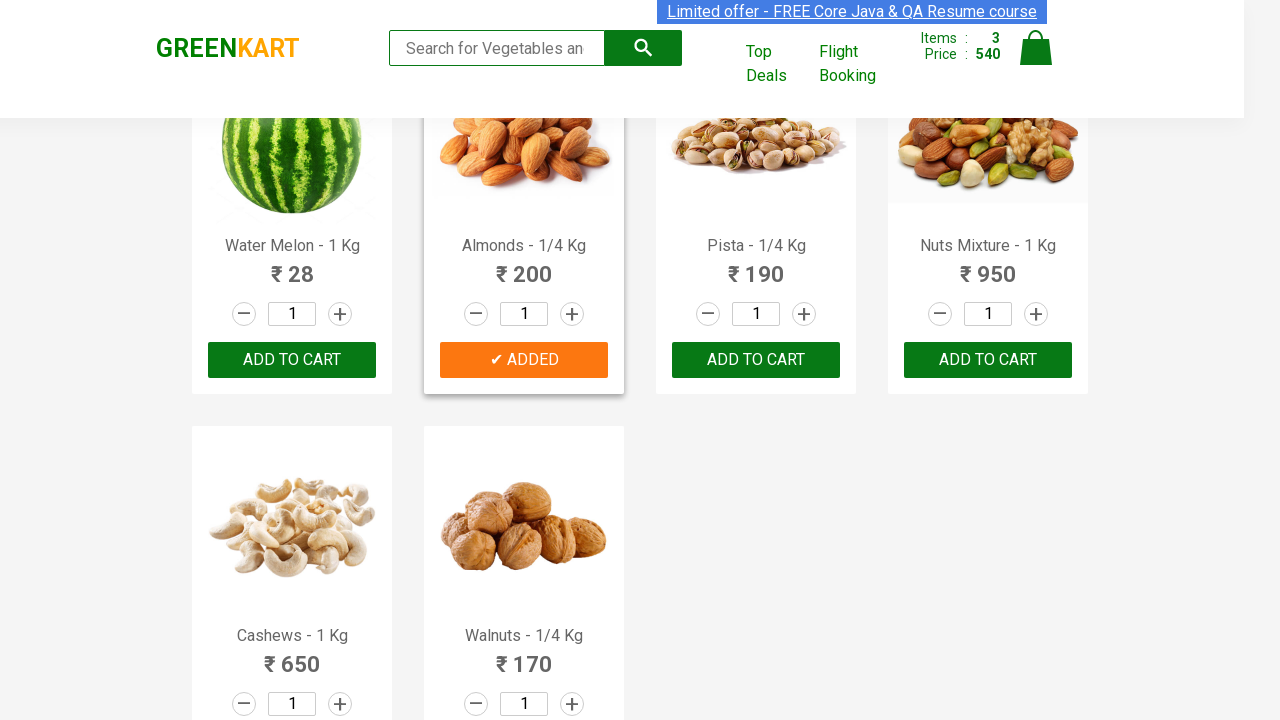

Clicked 'ADD TO CART' for product containing '1/4 Kg': Pista - 1/4 Kg
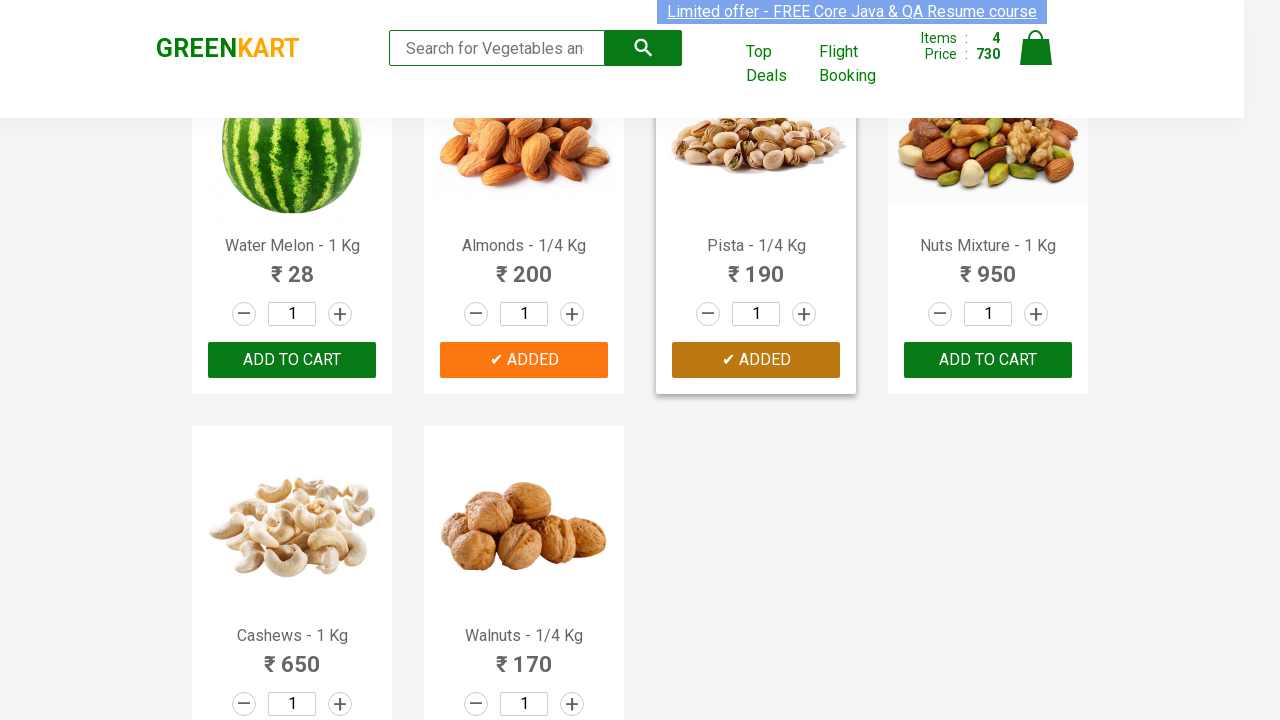

Clicked 'ADD TO CART' for product containing '1/4 Kg': Walnuts - 1/4 Kg
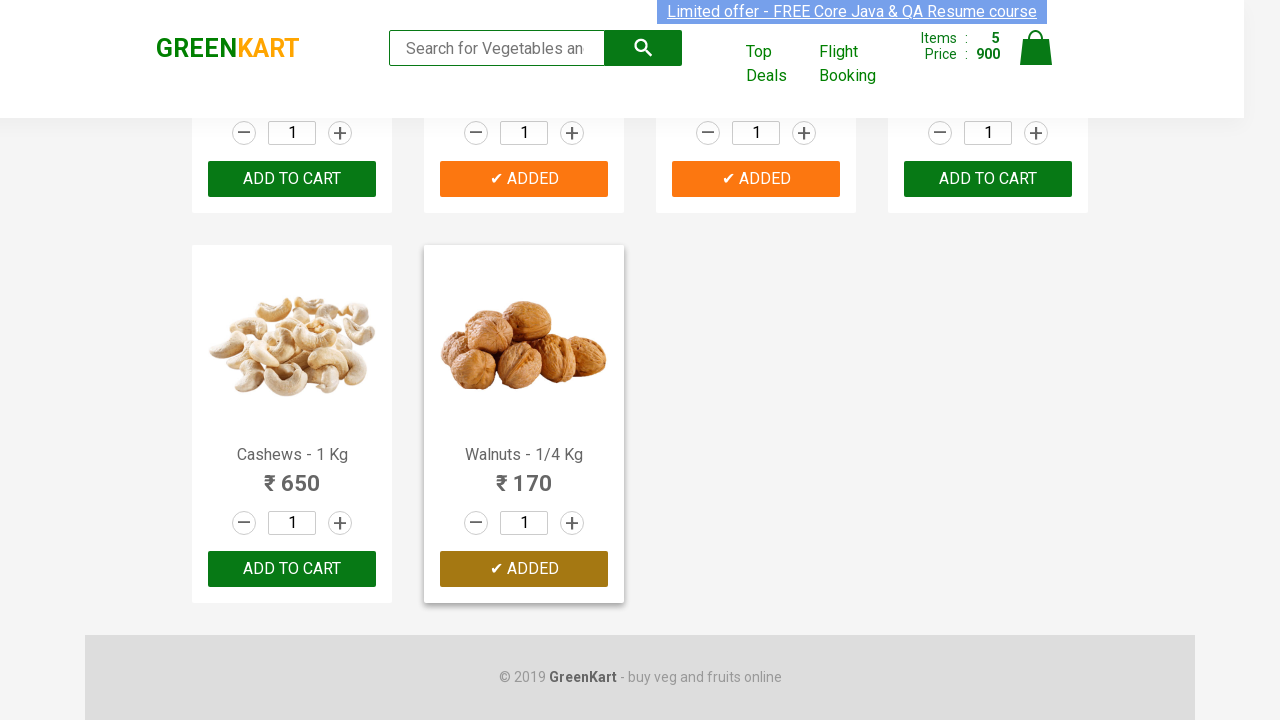

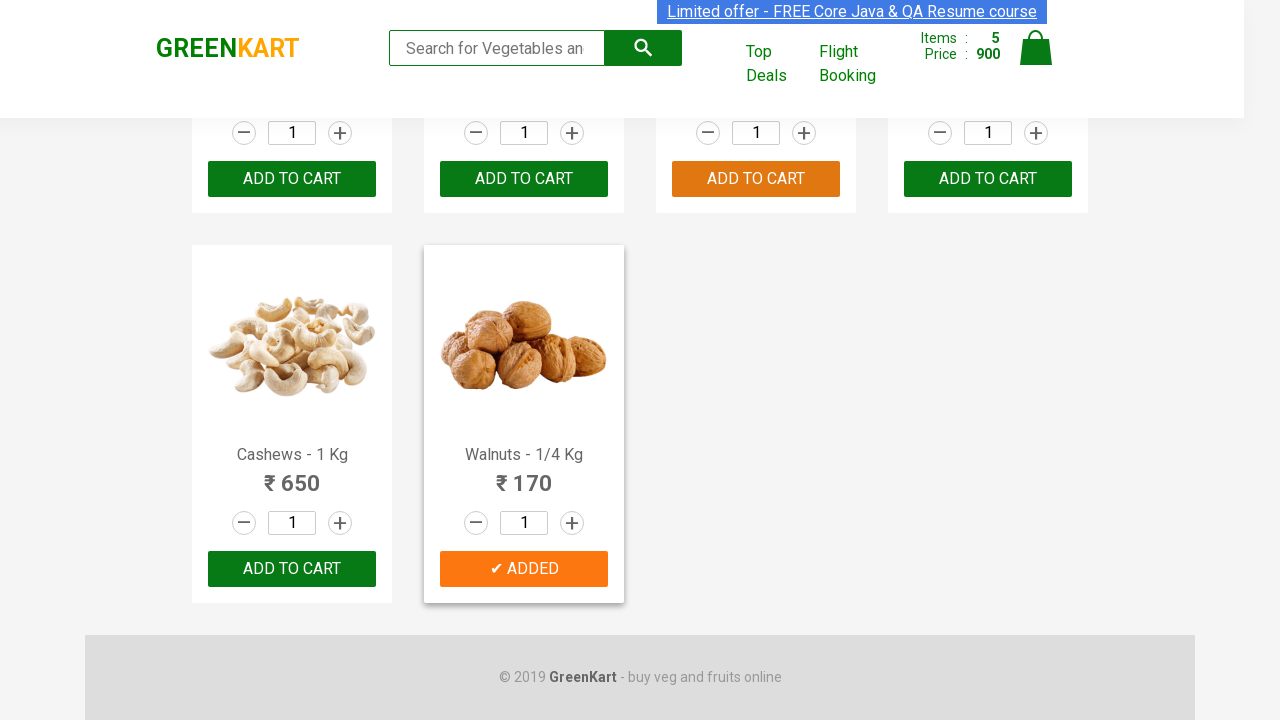